Tests an e-commerce site by searching for products containing "ca", adding specific items to cart including one with "Carrot" in the name

Starting URL: https://rahulshettyacademy.com/seleniumPractise/#/

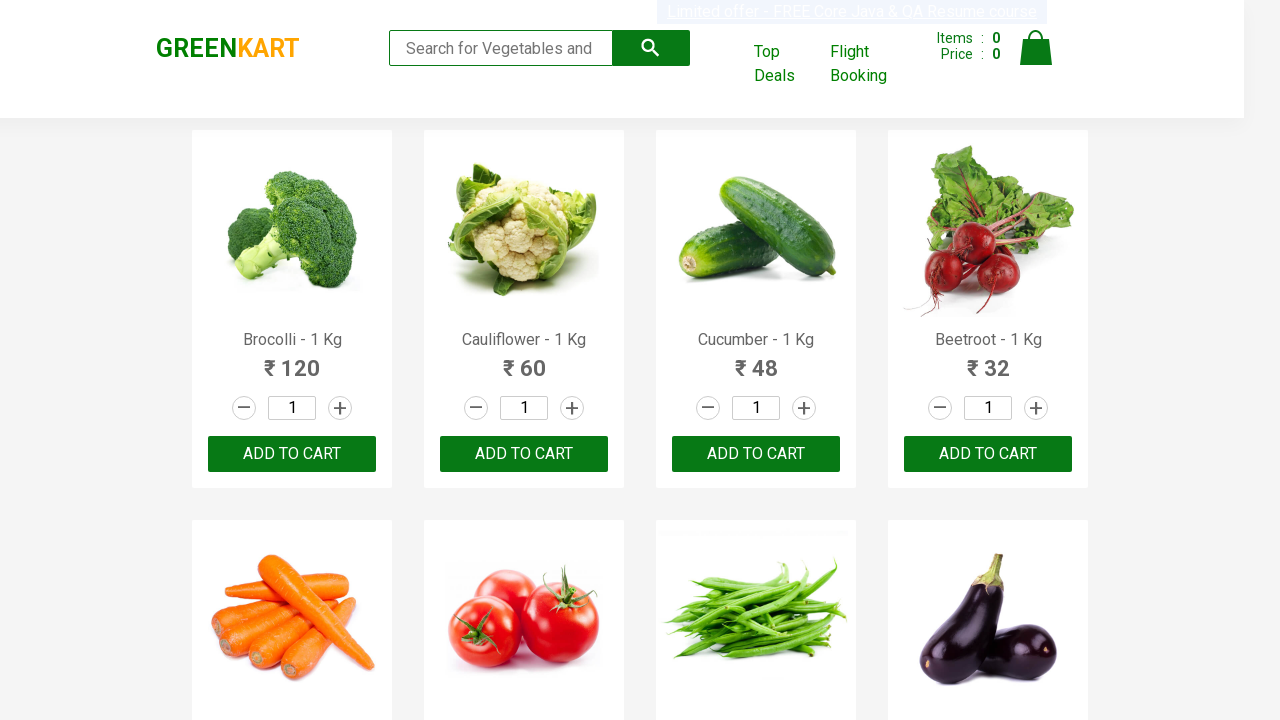

Filled search field with 'ca' to filter products on .search-keyword
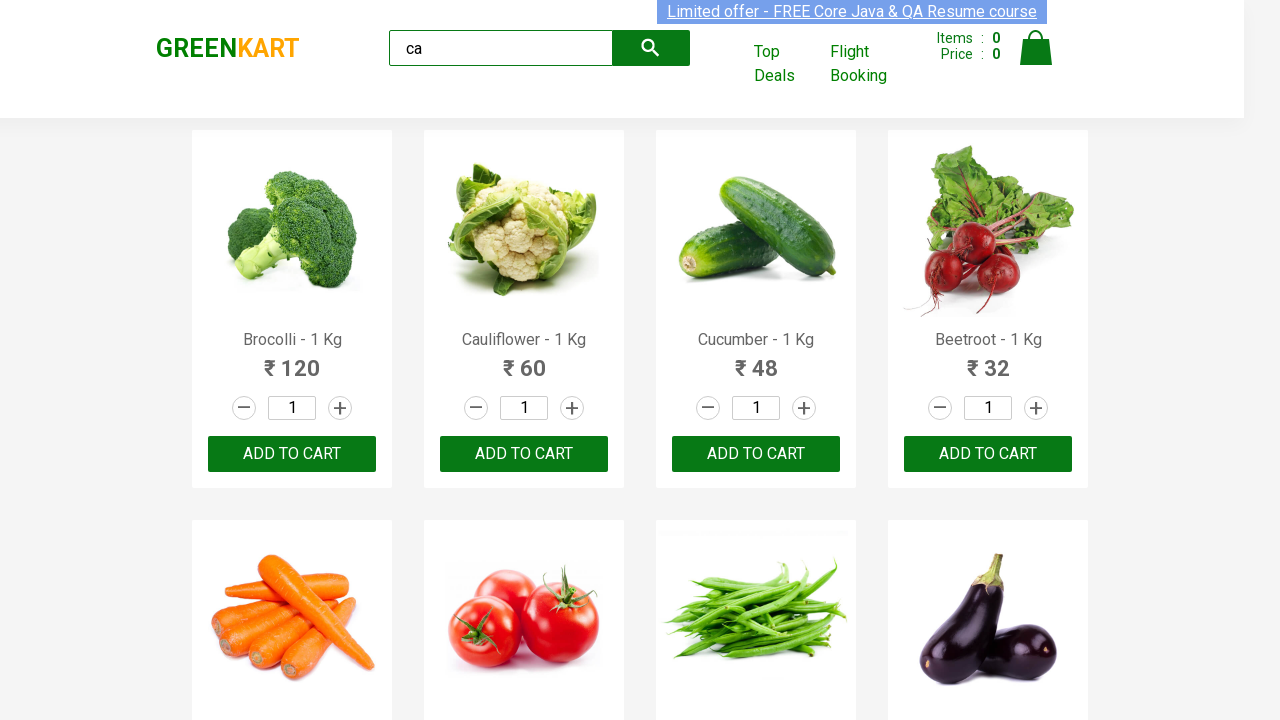

Waited 2 seconds for products to be filtered
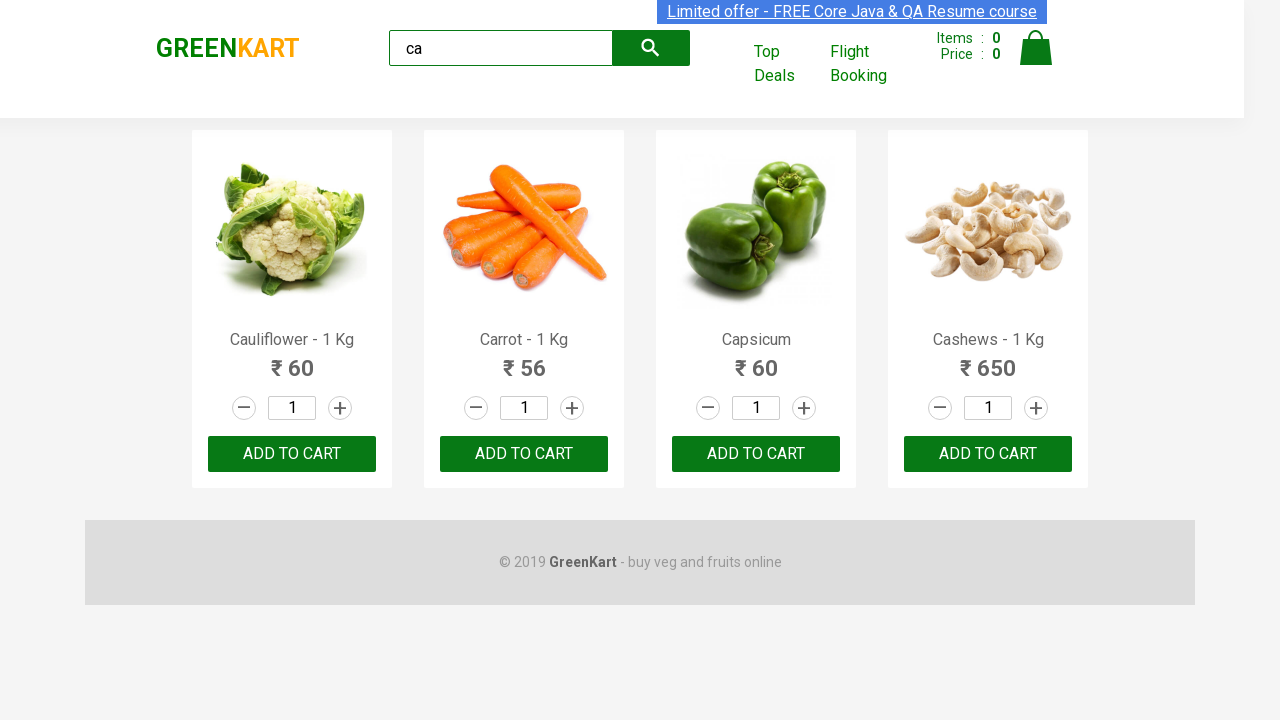

Added the third visible product to cart at (756, 454) on .products .product >> nth=2 >> text=ADD TO CART
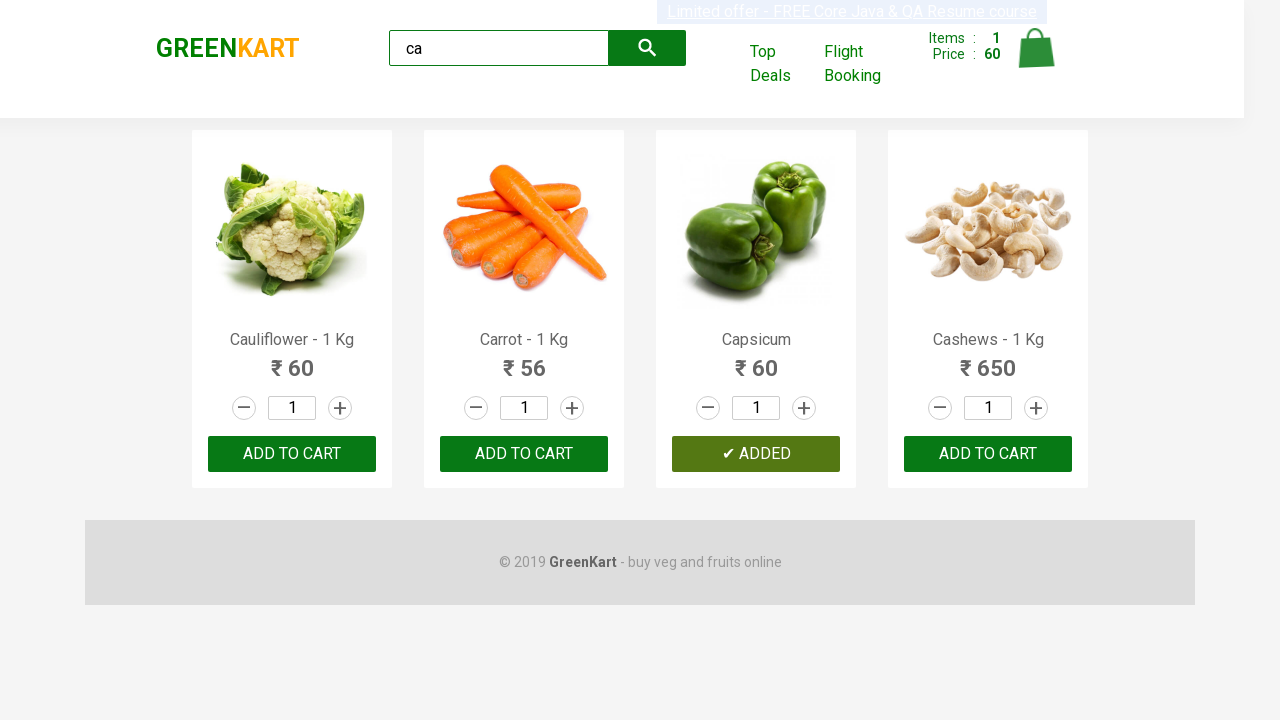

Added the first product to cart at (292, 454) on :nth-child(1) > .product-action > button
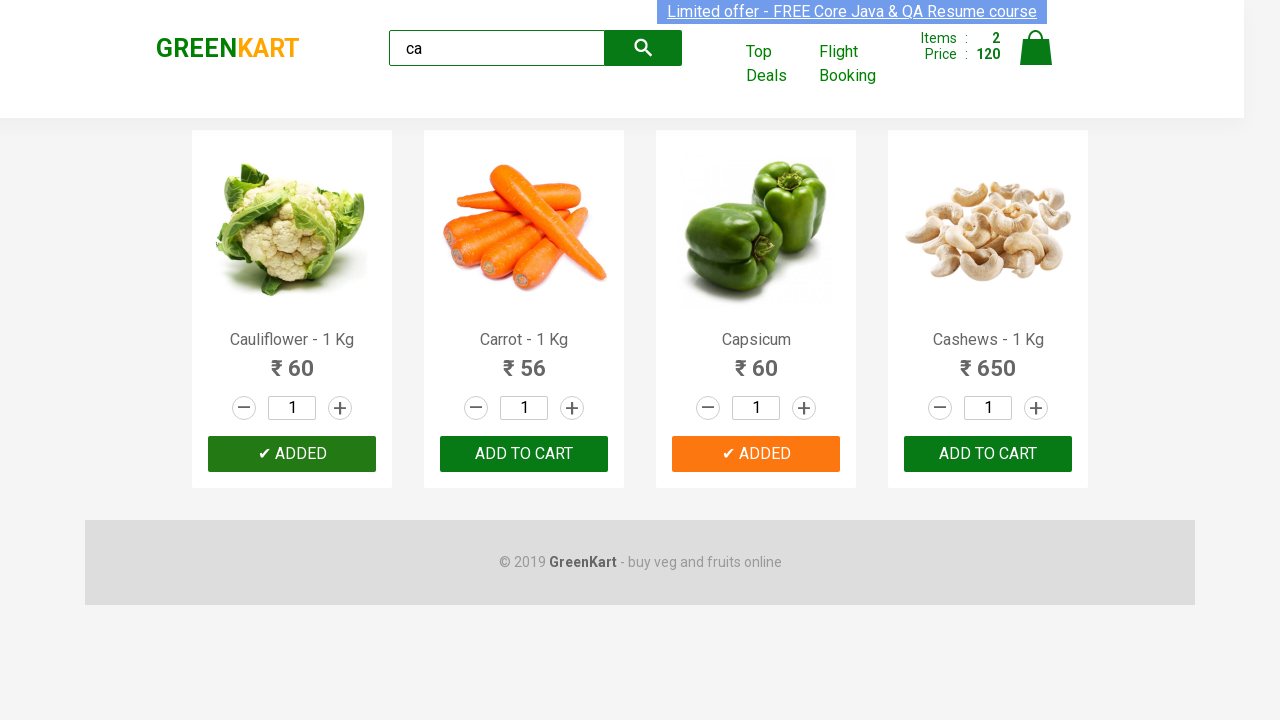

Retrieved all visible products from the filtered list
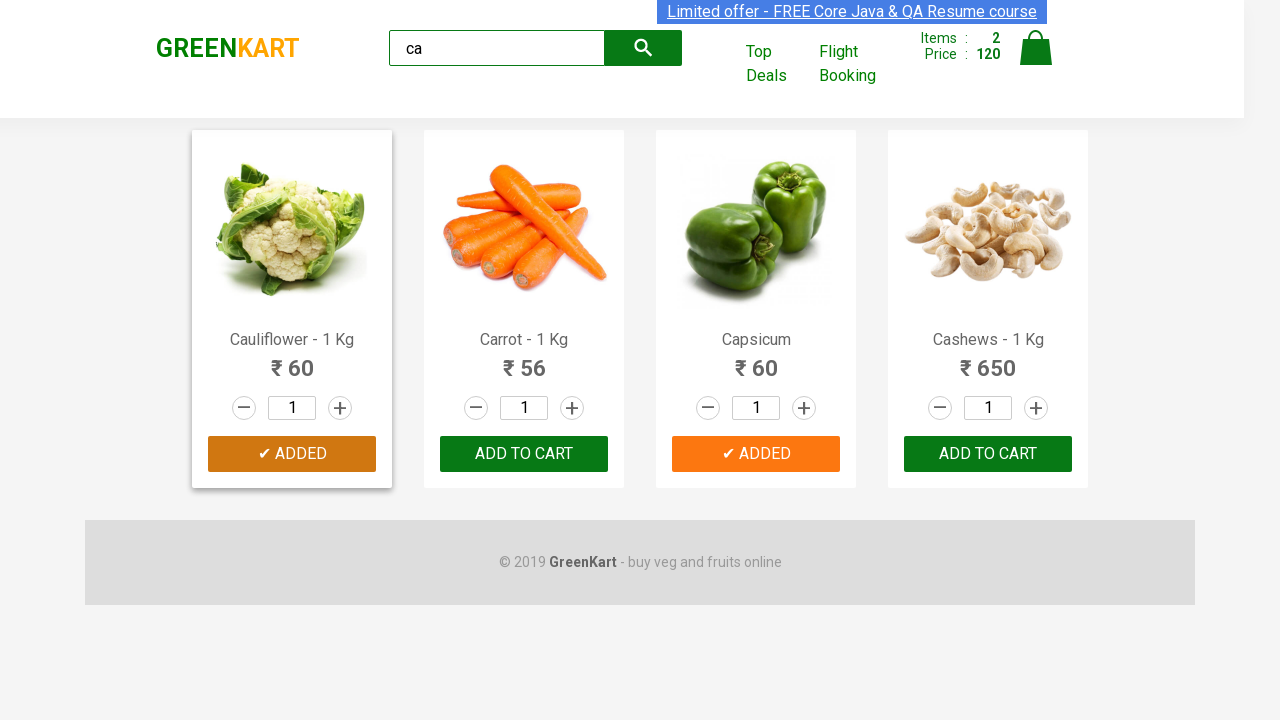

Retrieved product name: 'Cauliflower - 1 Kg'
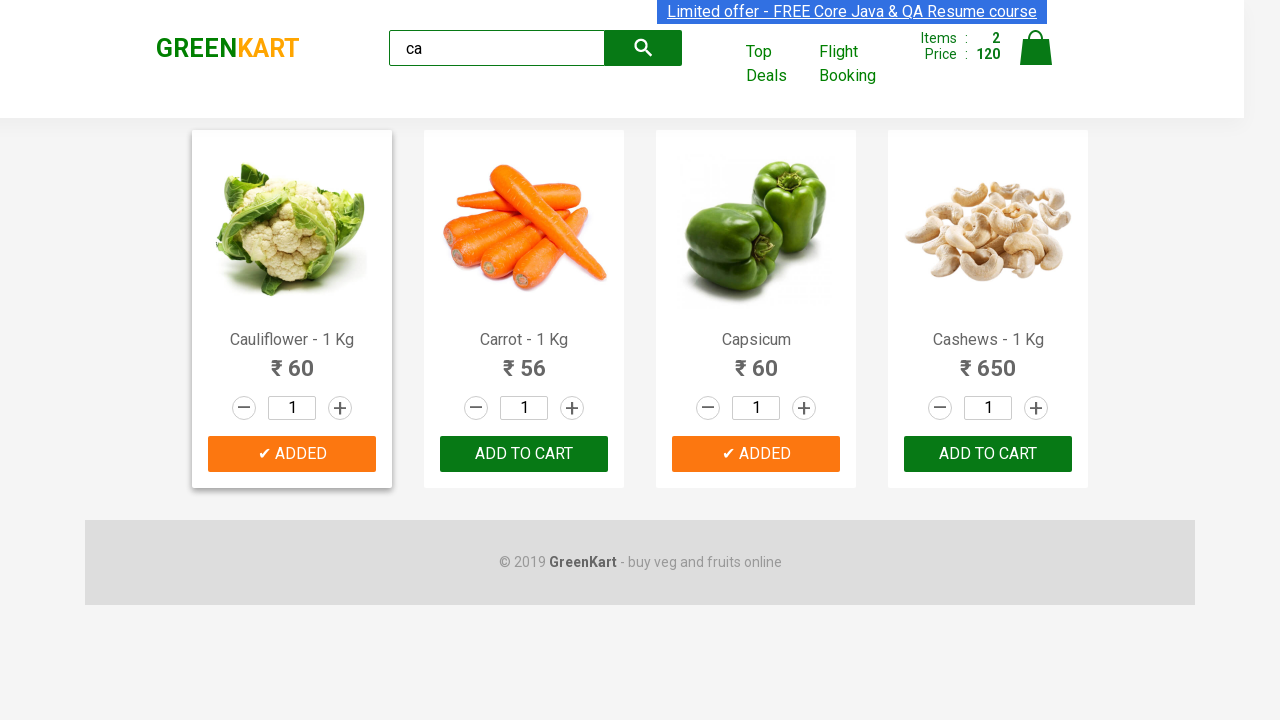

Retrieved product name: 'Carrot - 1 Kg'
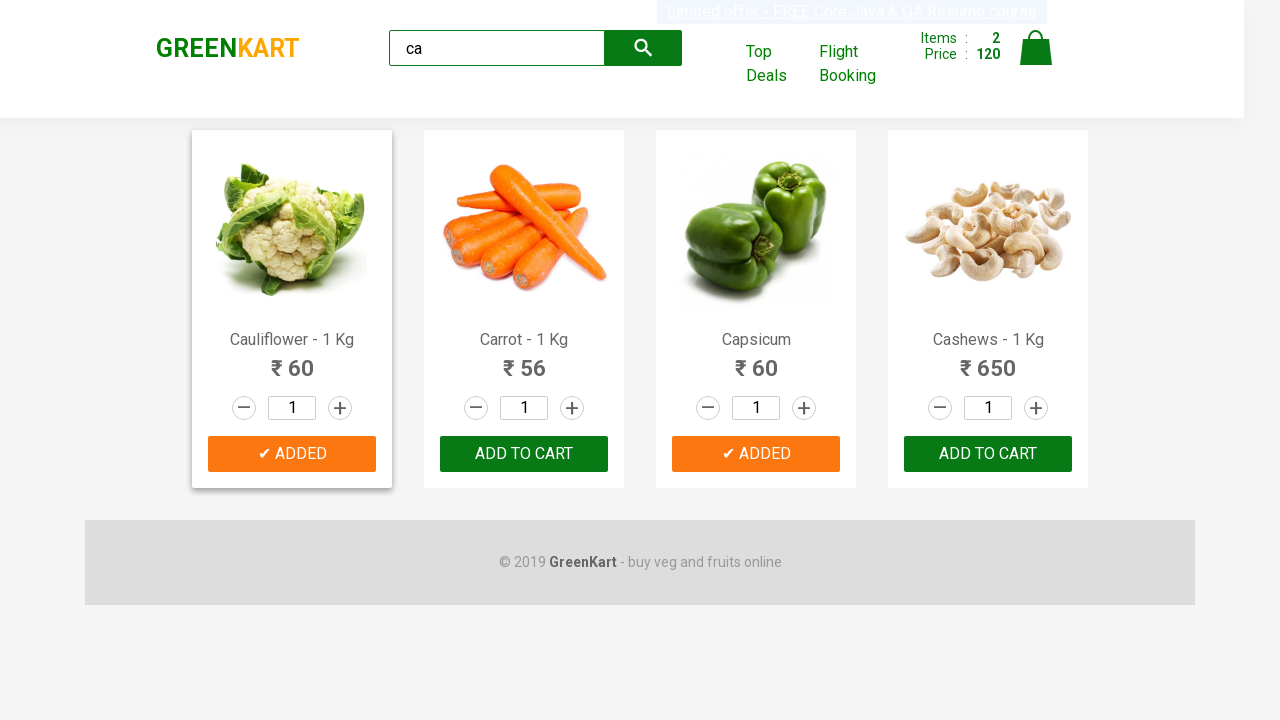

Added product with 'Carrot' in name ('Carrot - 1 Kg') to cart at (524, 454) on .products .product >> nth=1 >> button
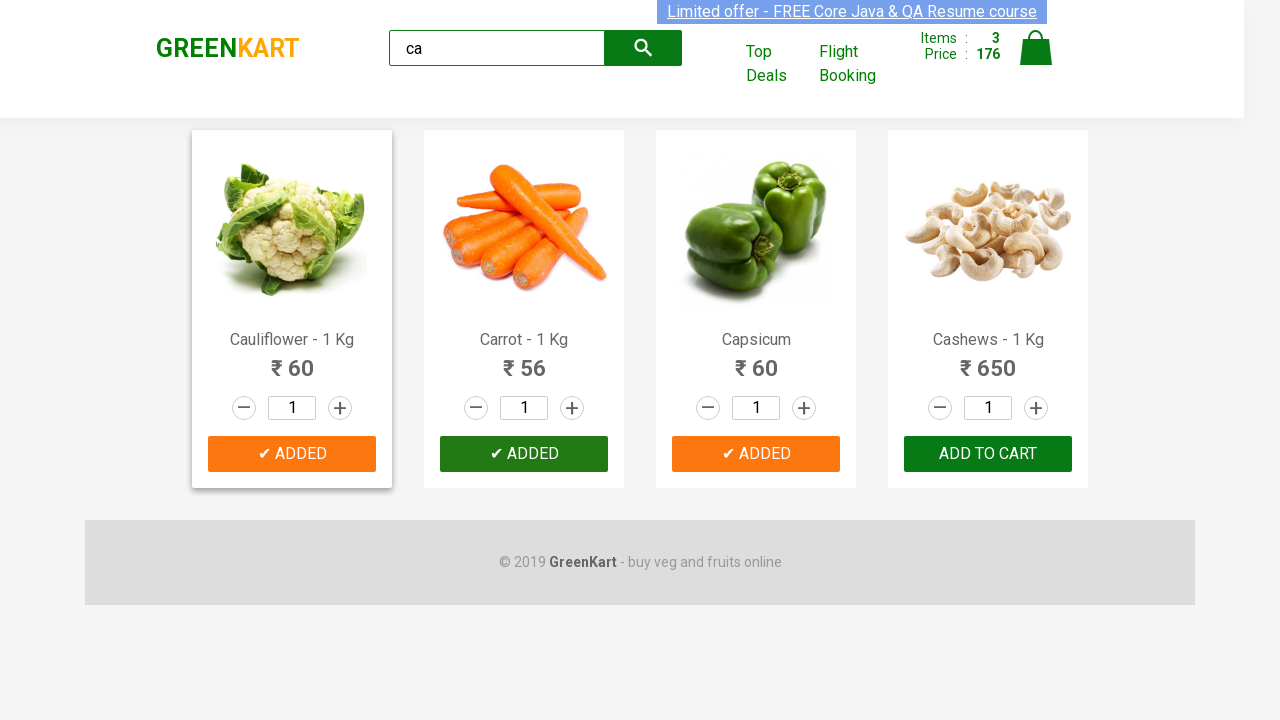

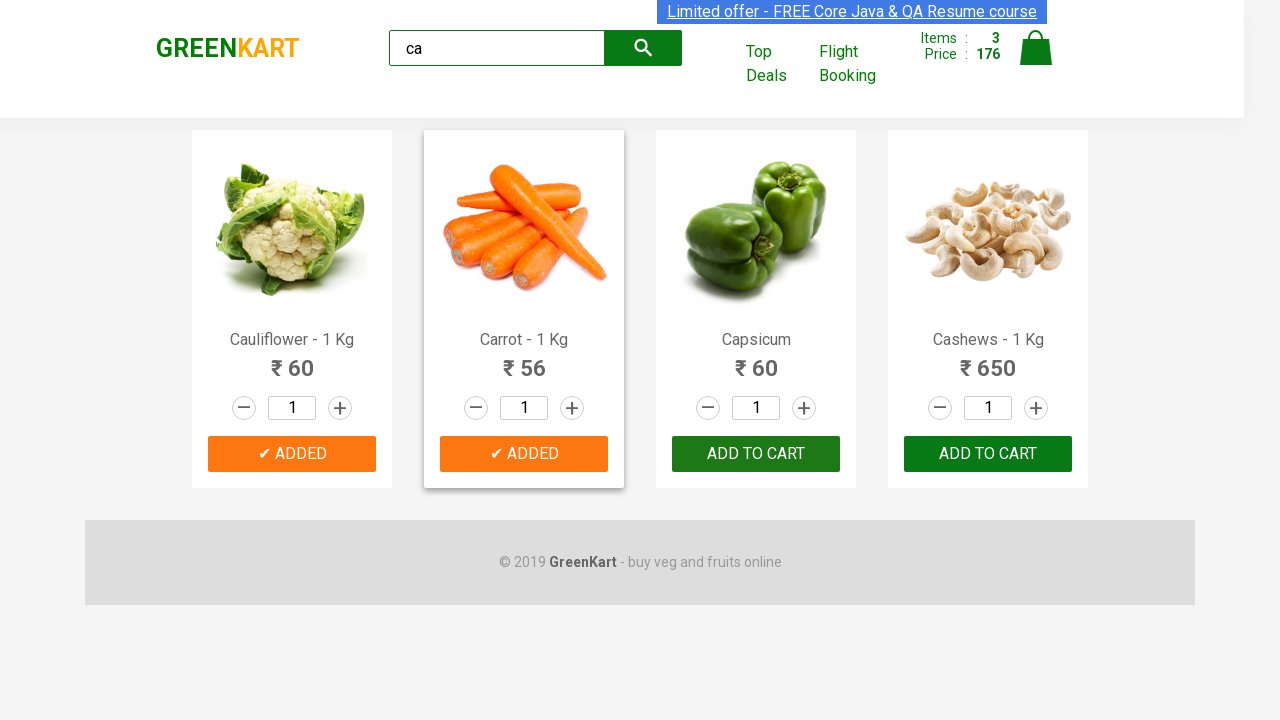